Tests unchecking a checkbox on the Herokuapp checkboxes page

Starting URL: http://the-internet.herokuapp.com/checkboxes

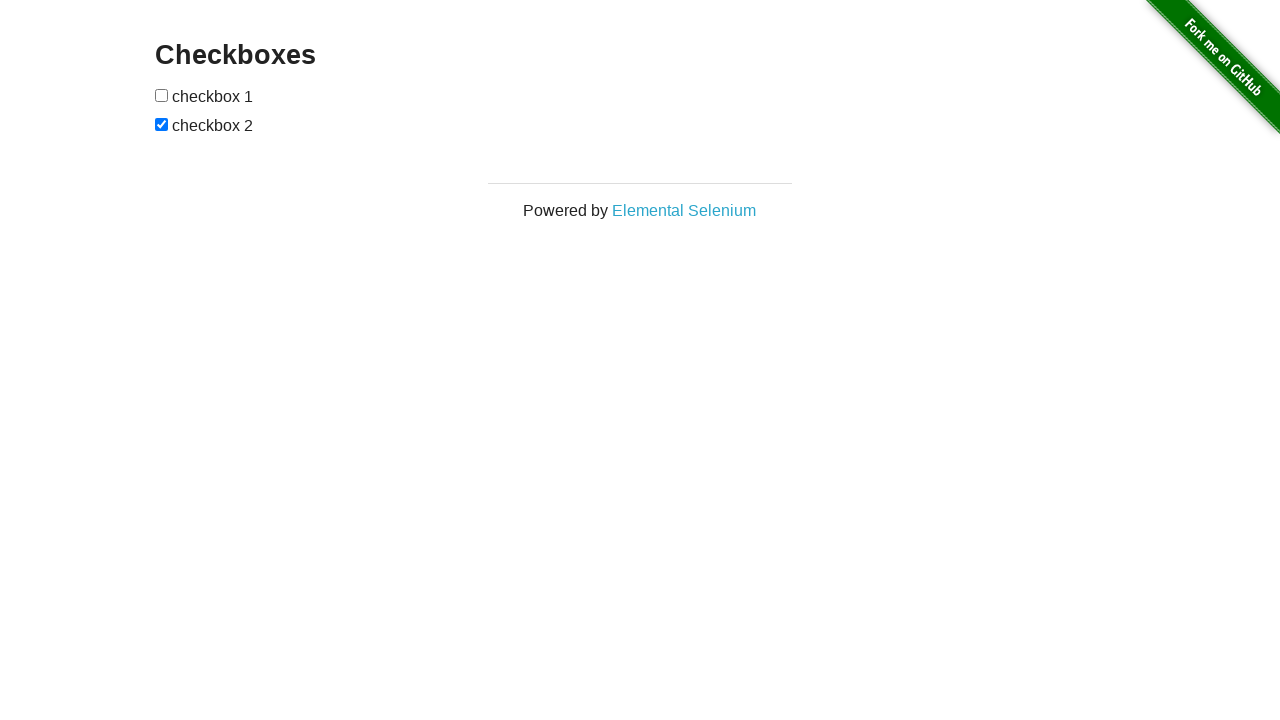

Waited for checkboxes to load on the page
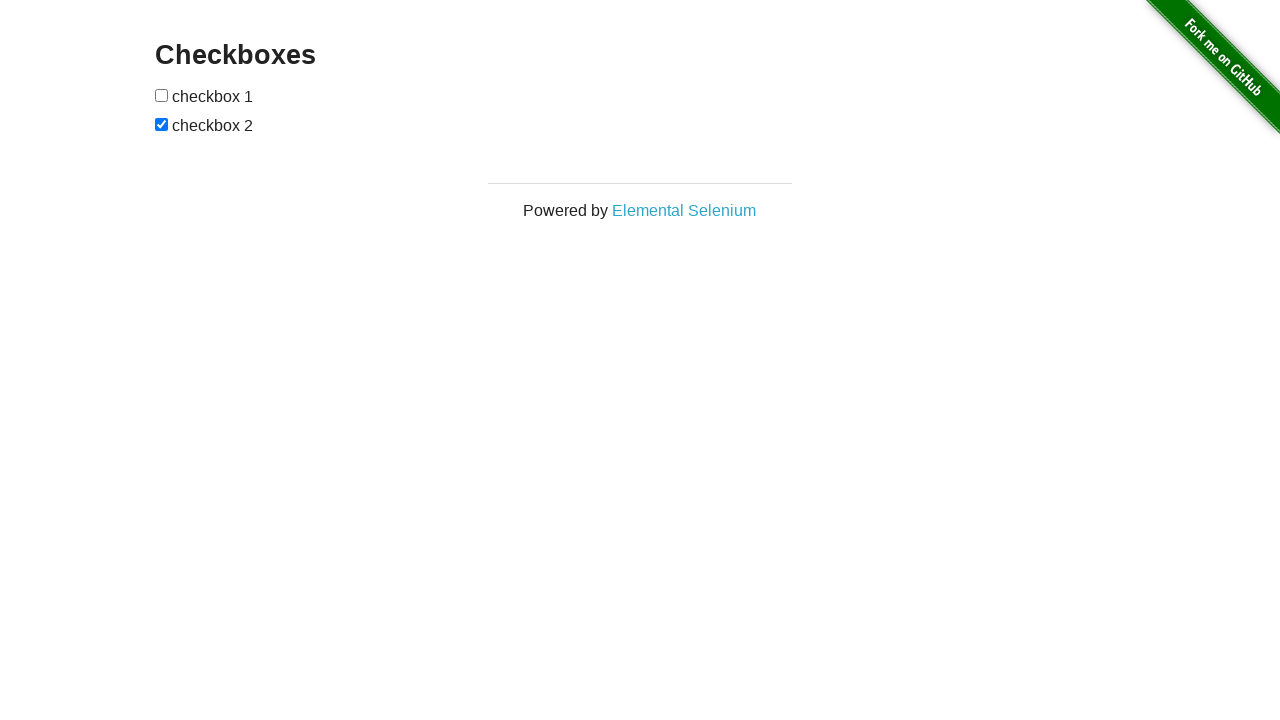

Located all checkboxes on the page
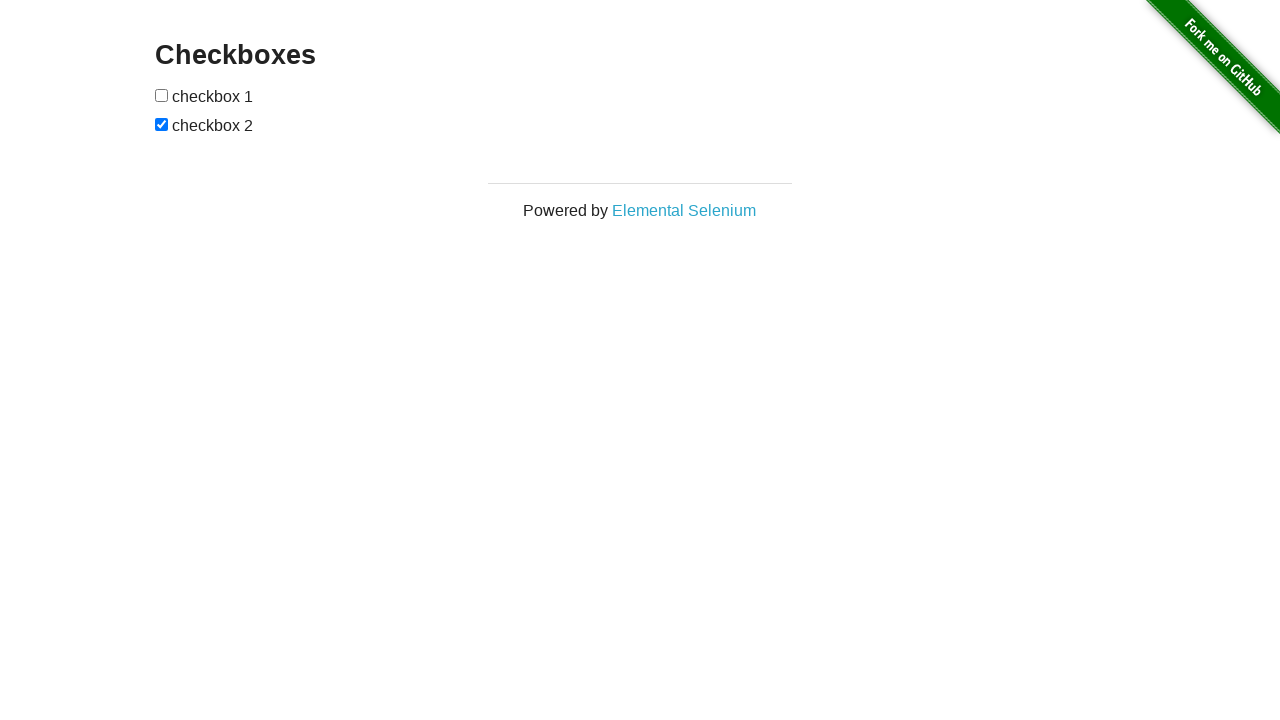

Clicked the second checkbox to uncheck it at (162, 124) on [type=checkbox] >> nth=1
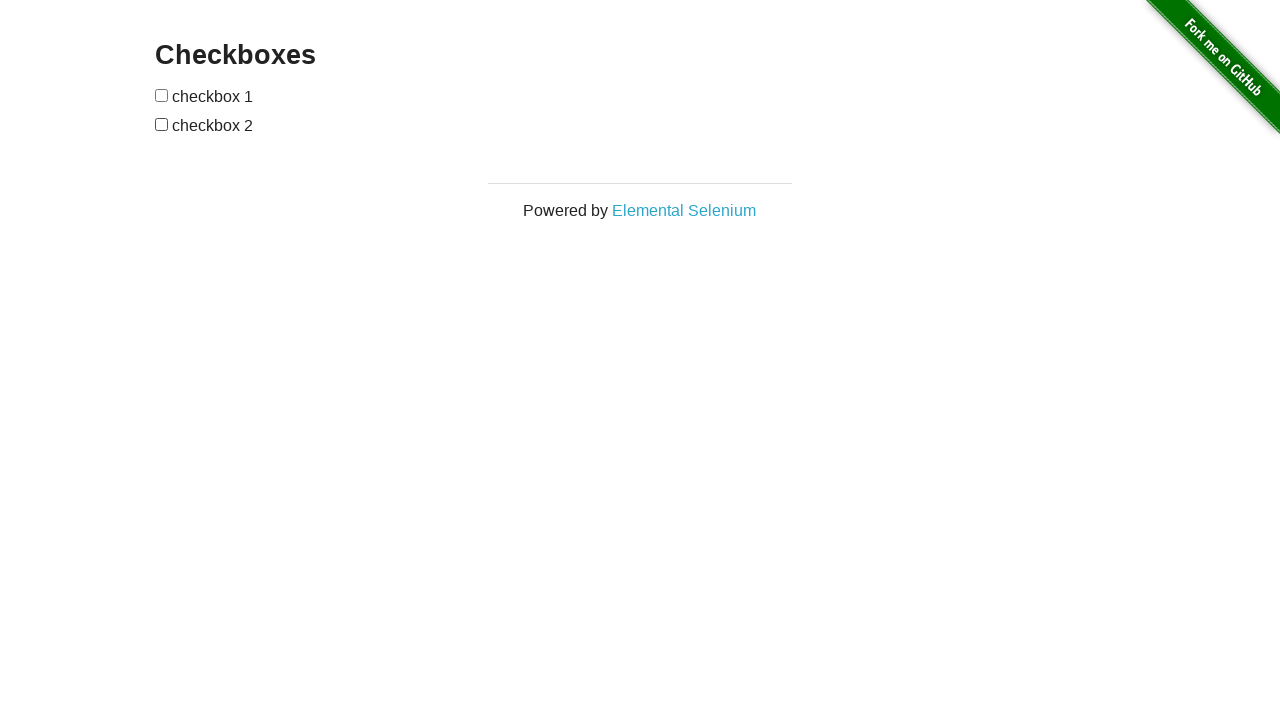

Verified that the second checkbox is unchecked
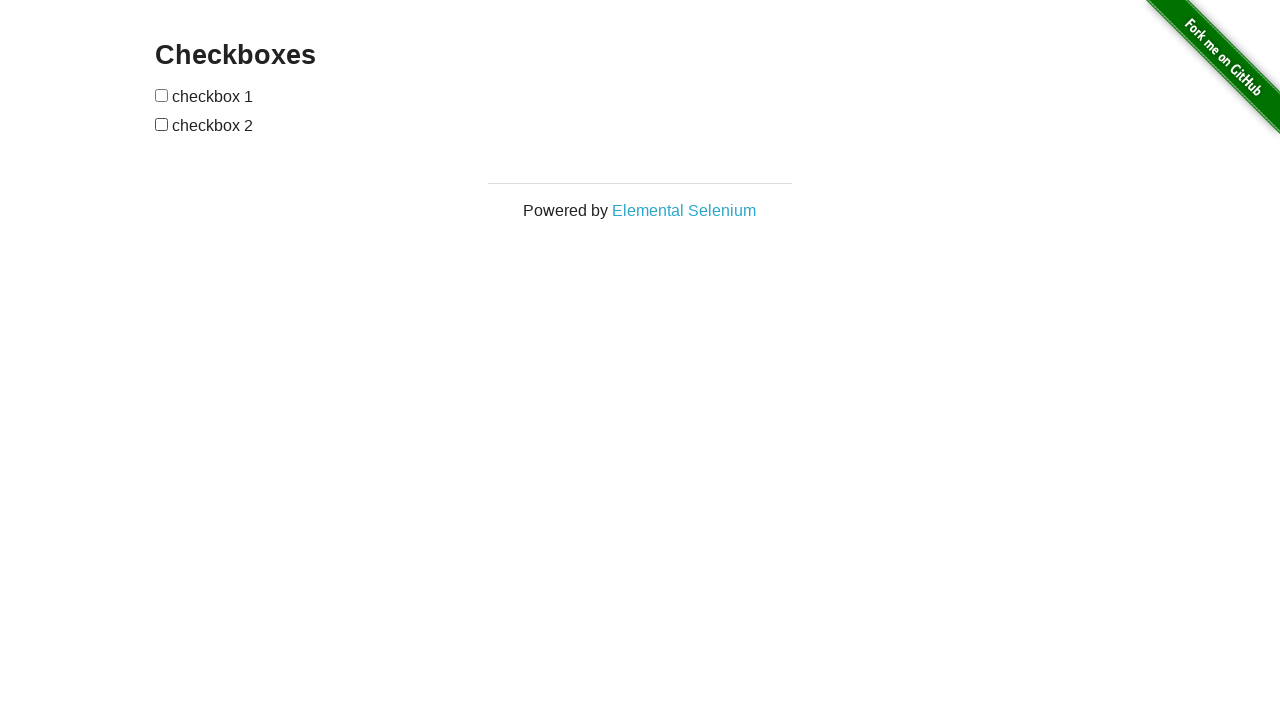

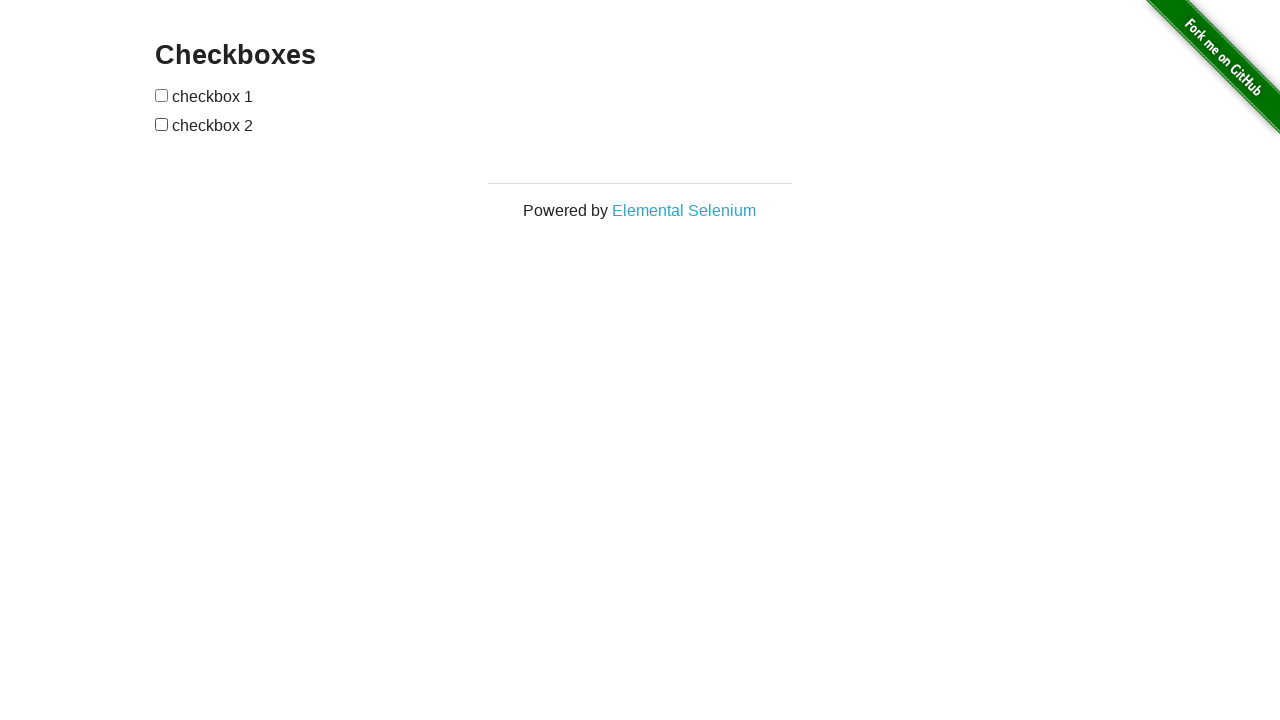